Navigates to Flipkart homepage and retrieves the browser window handle identifier

Starting URL: https://www.flipkart.com/

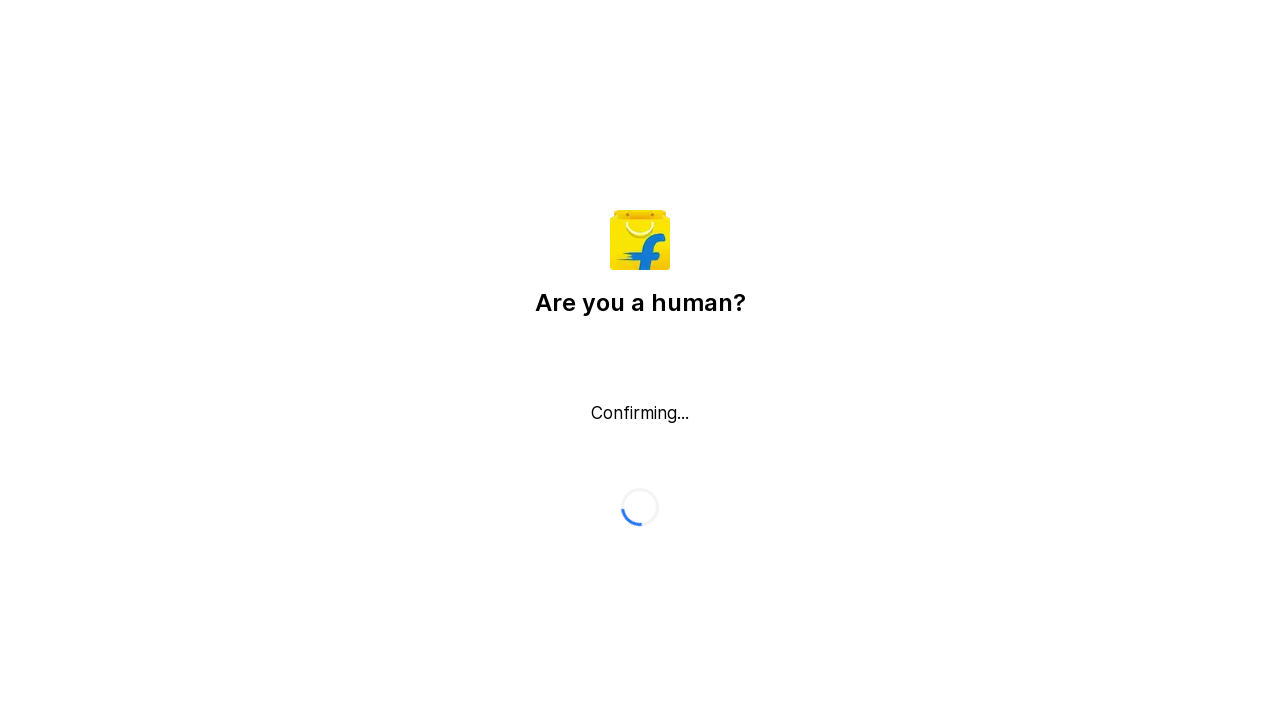

Set viewport size to 1920x1080
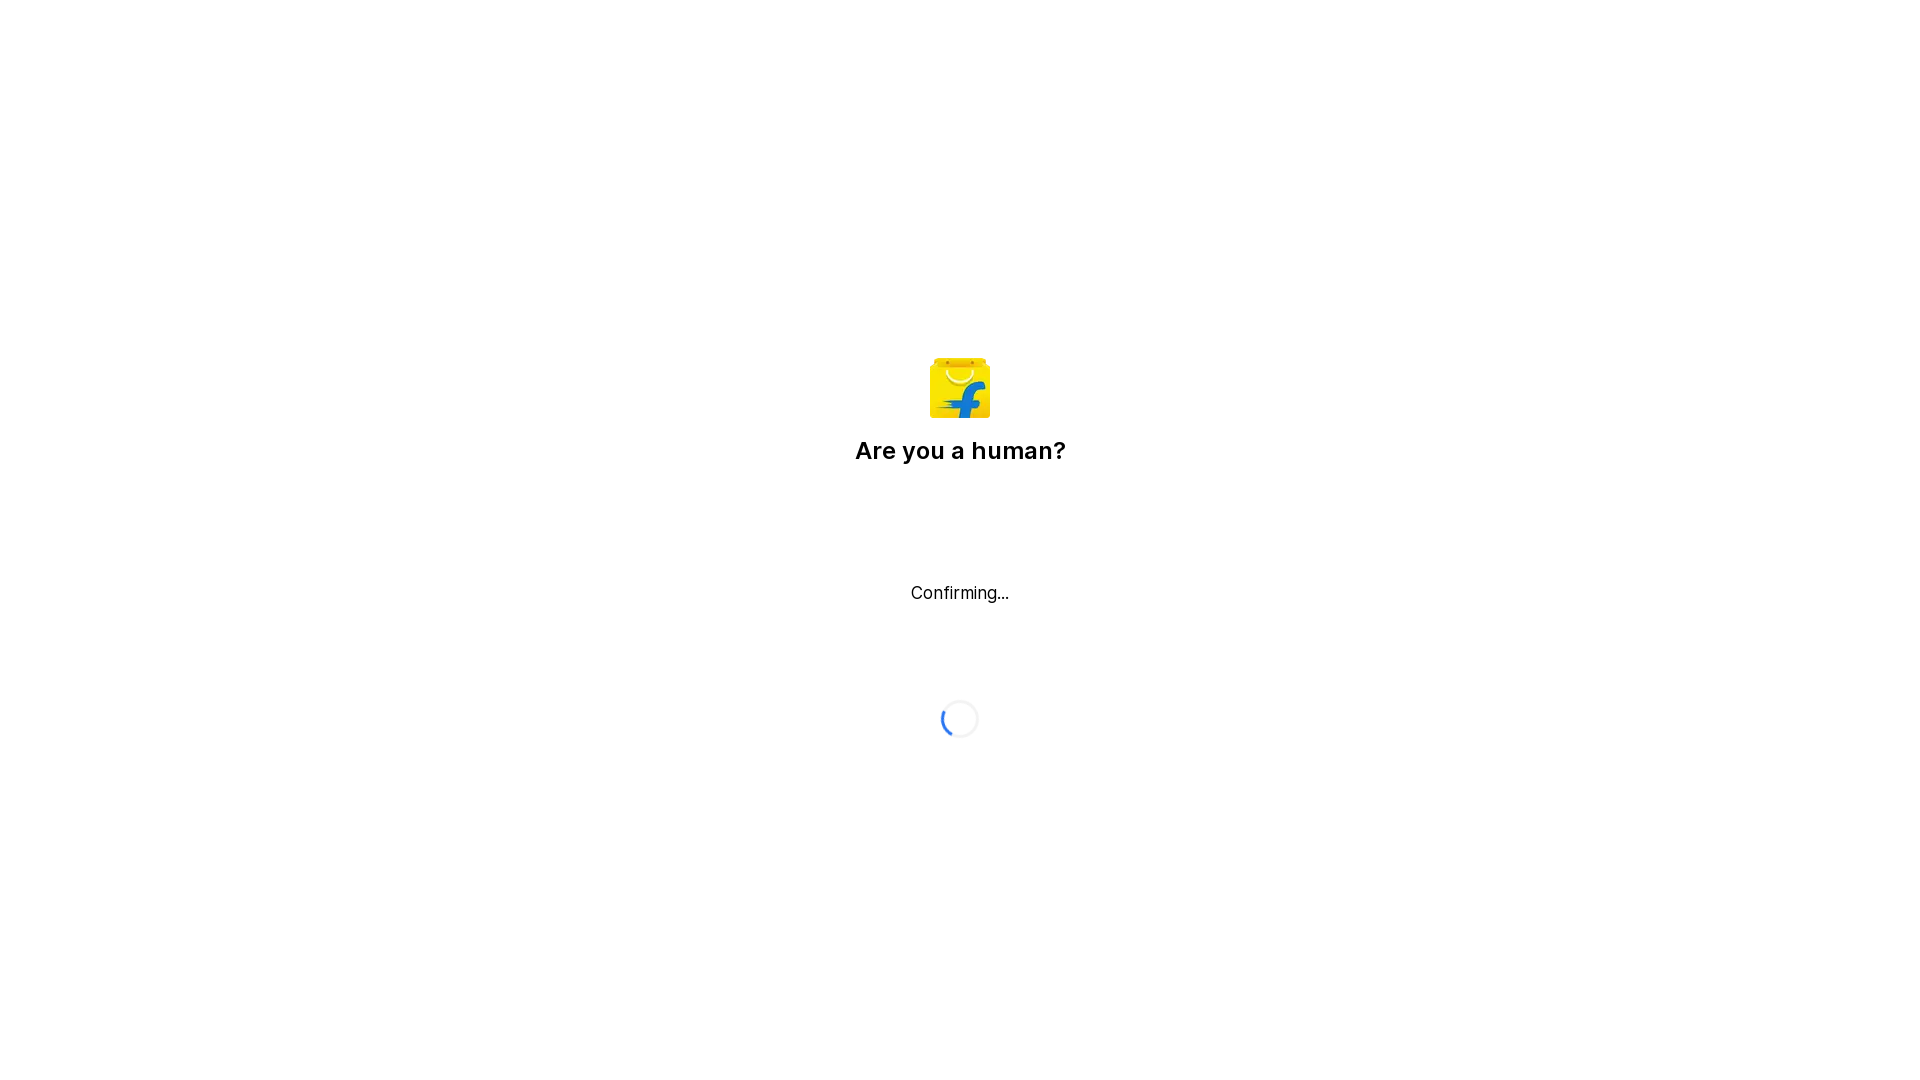

Waited for Flipkart homepage to load (domcontentloaded state)
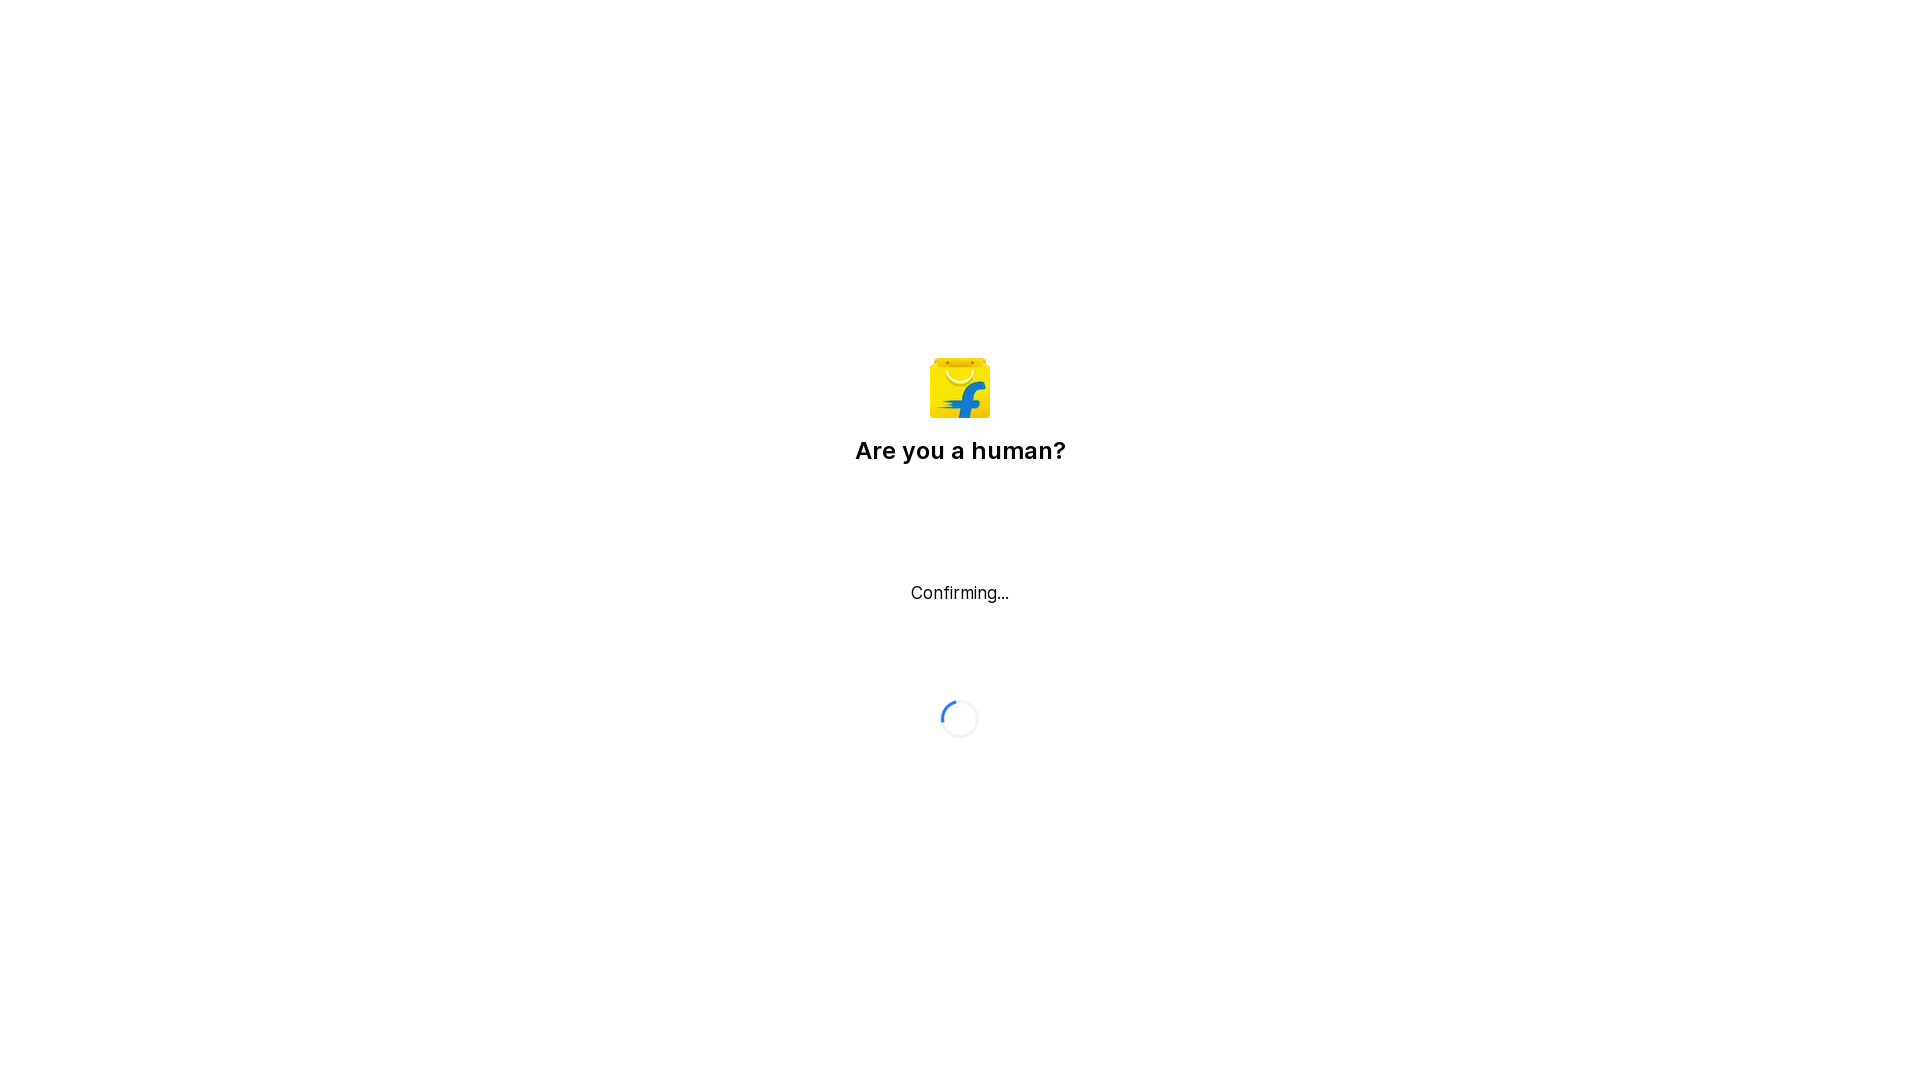

Retrieved browser window identifier - Page title: Flipkart reCAPTCHA
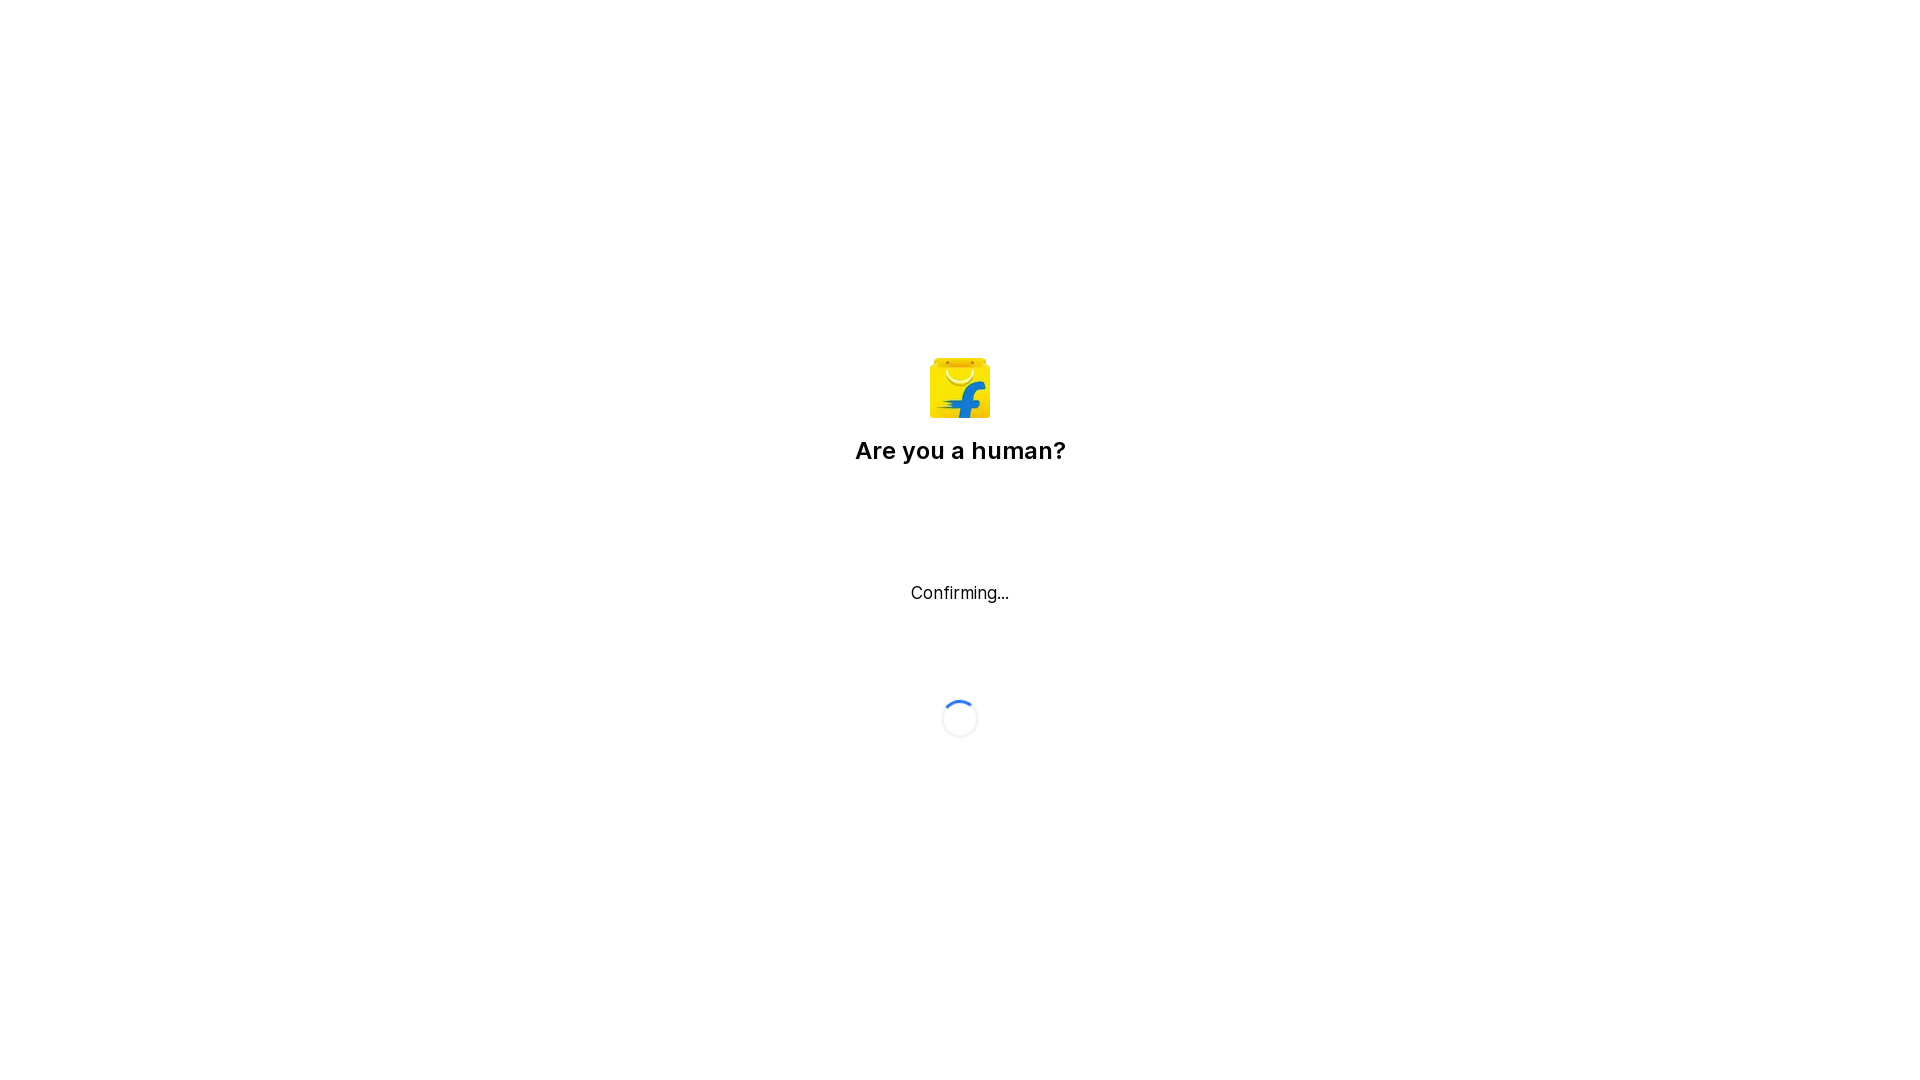

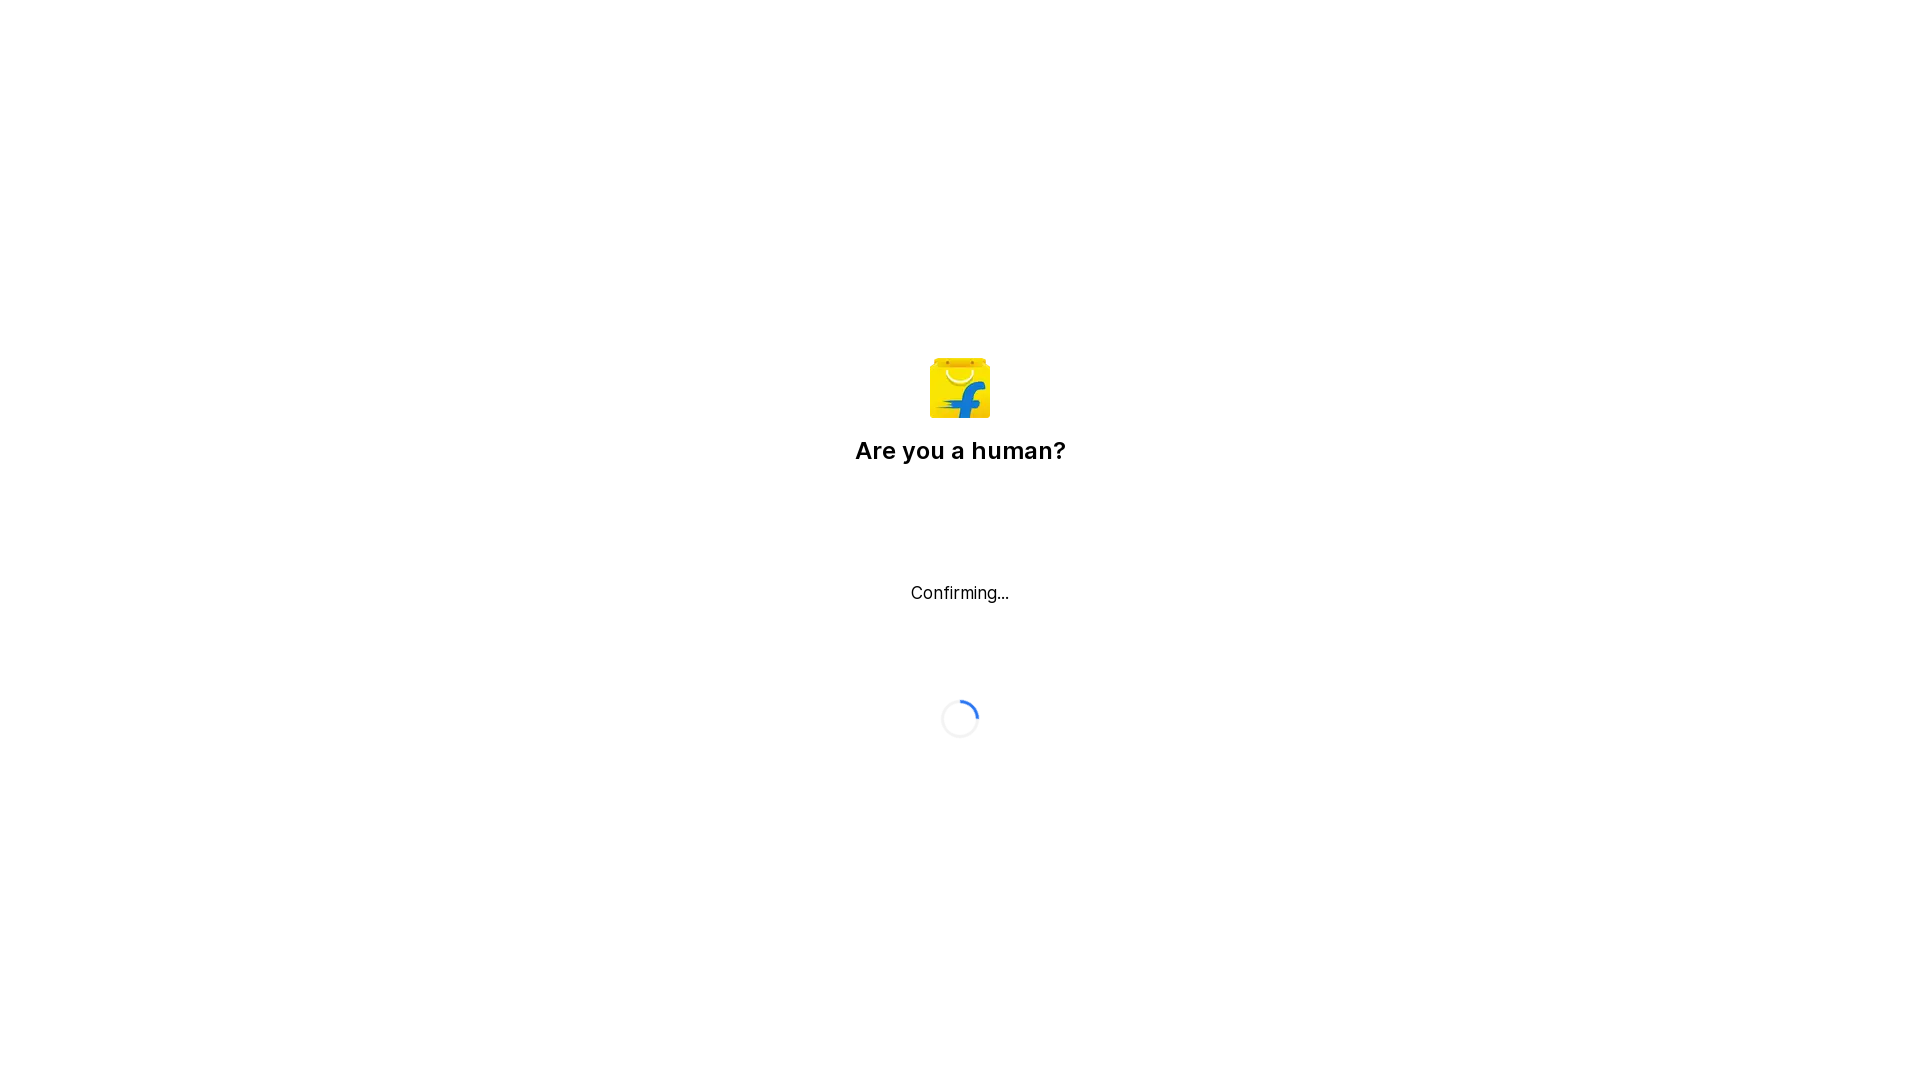